Tests dynamic loading with explicit wait for loading indicator to disappear

Starting URL: https://automationfc.github.io/dynamic-loading/

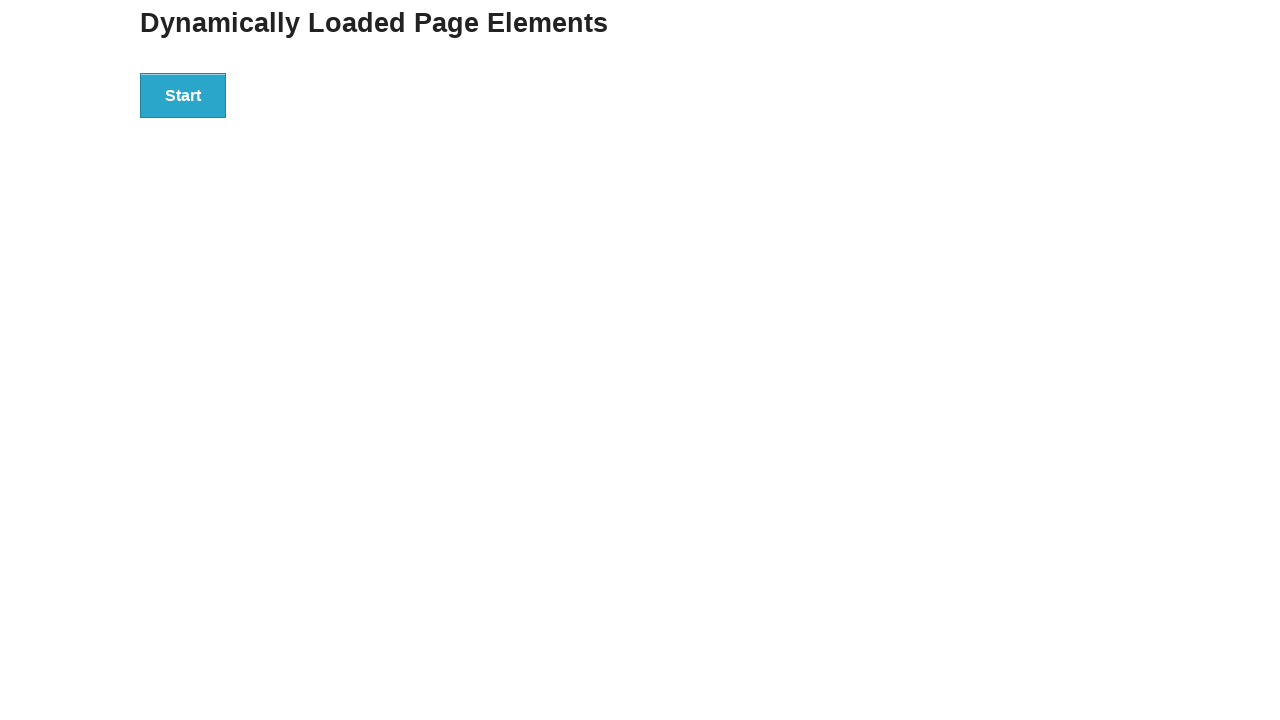

Clicked the start button to trigger dynamic loading at (183, 95) on div#start>button
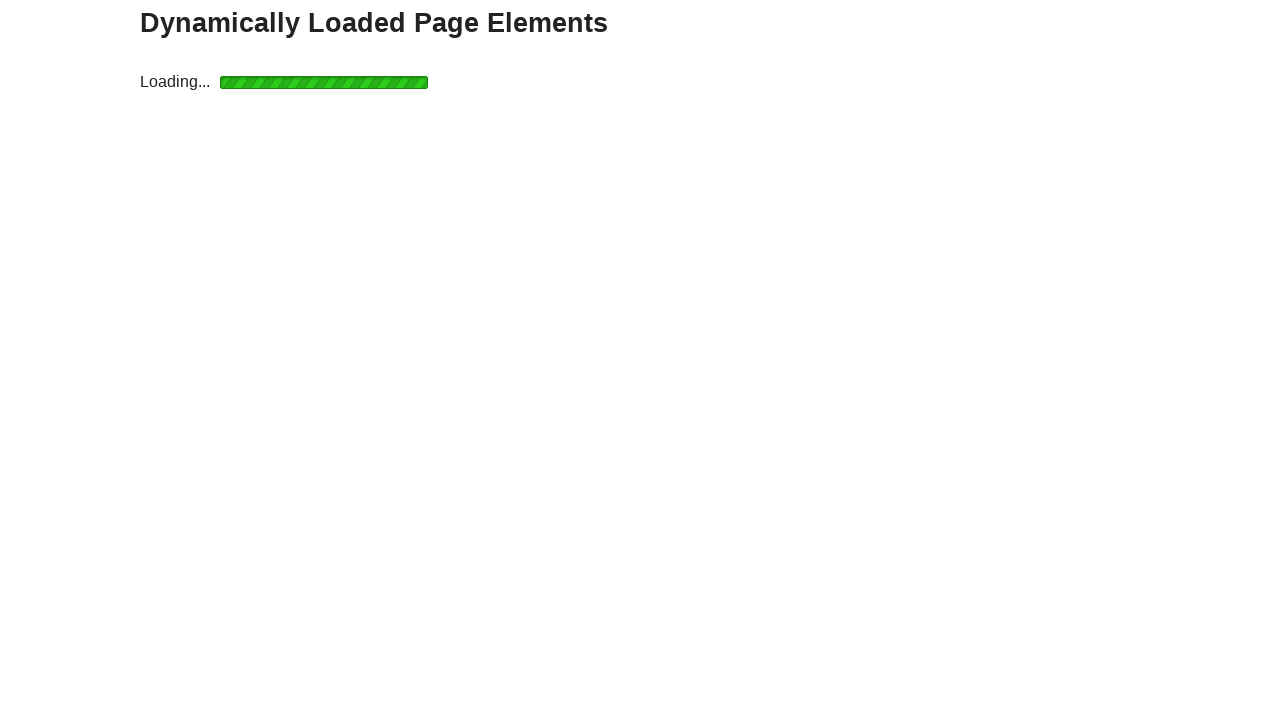

Loading indicator disappeared after explicit wait
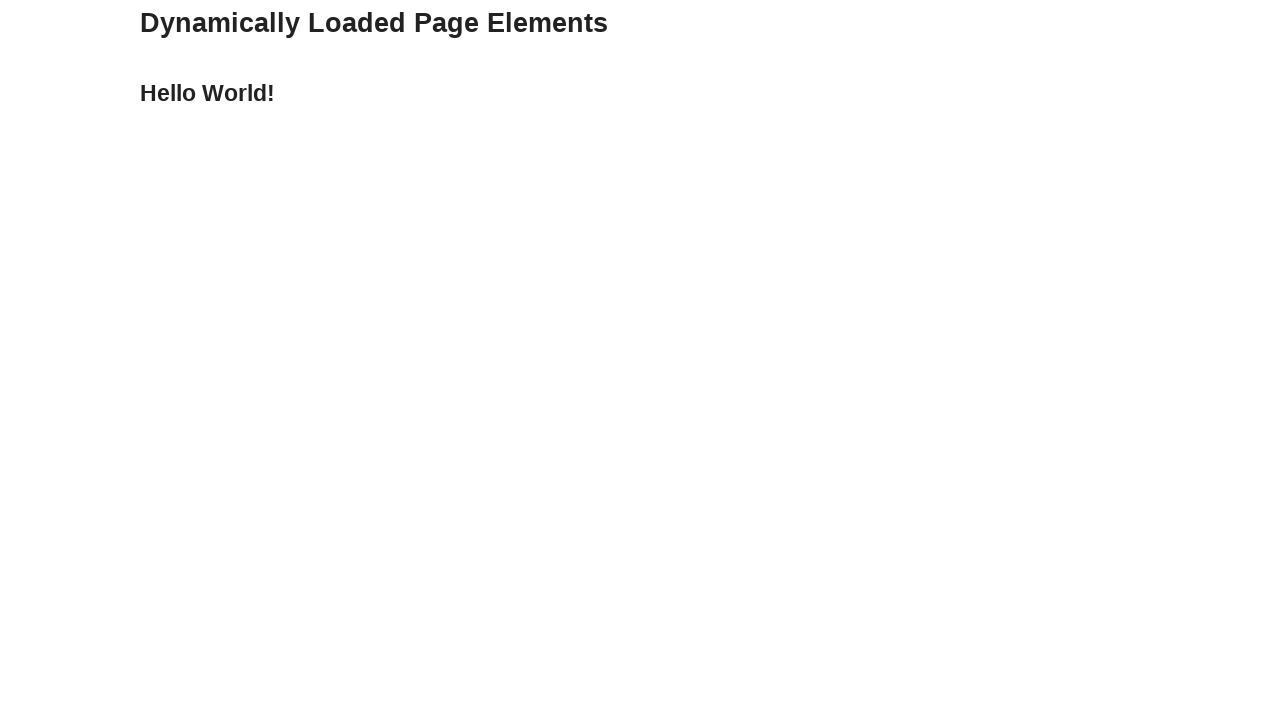

Verified that finish message displays 'Hello World!'
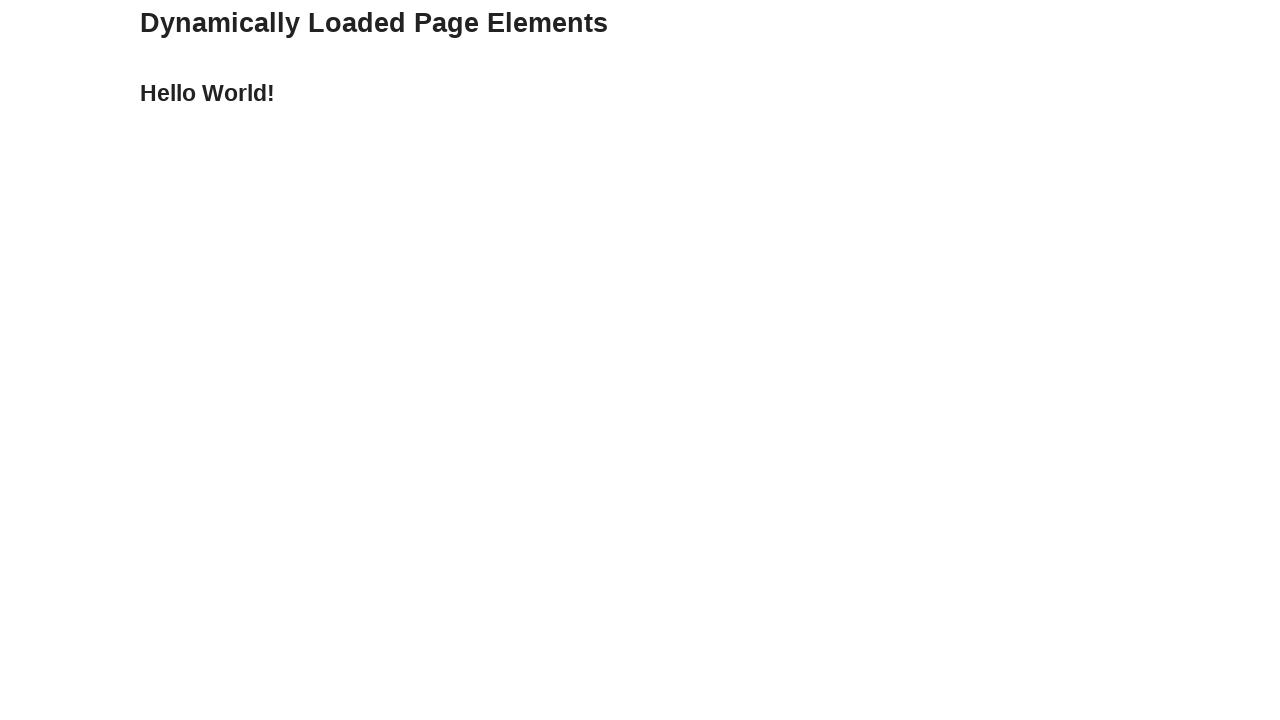

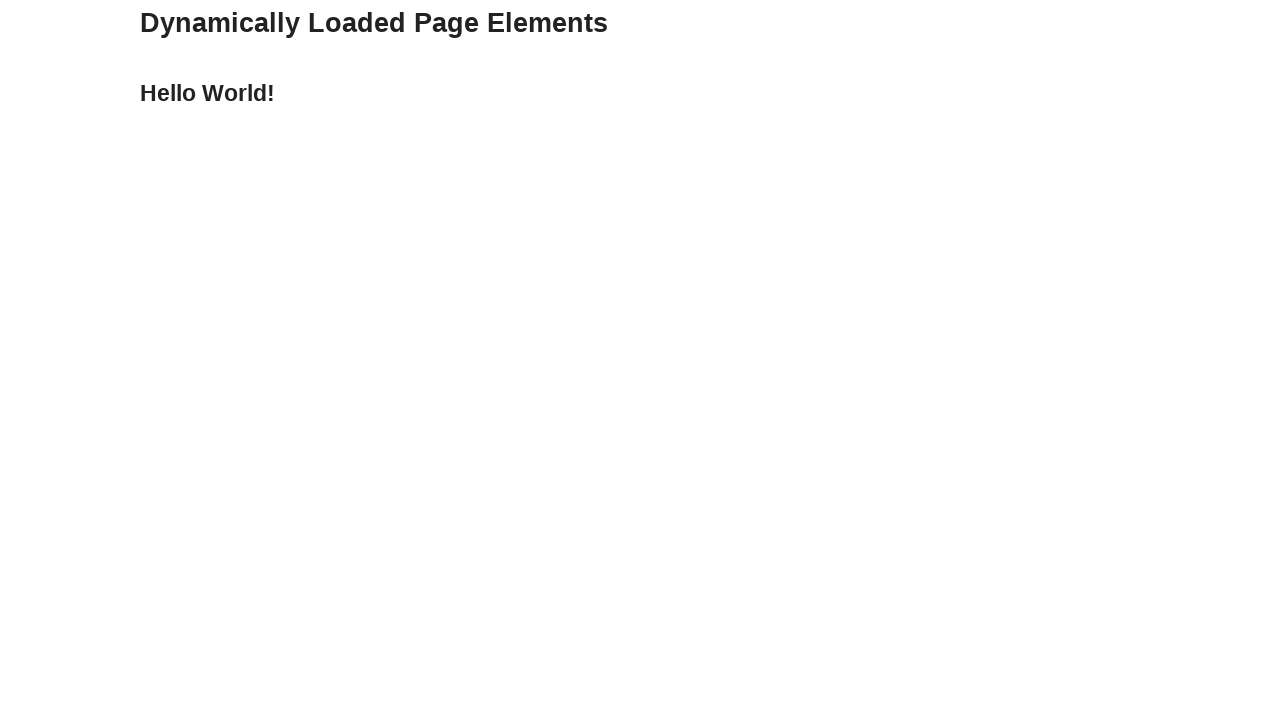